Tests JavaScript alert handling by entering names in a form field and interacting with two types of alerts - accepting the first alert and dismissing the second confirmation dialog

Starting URL: https://rahulshettyacademy.com/AutomationPractice/

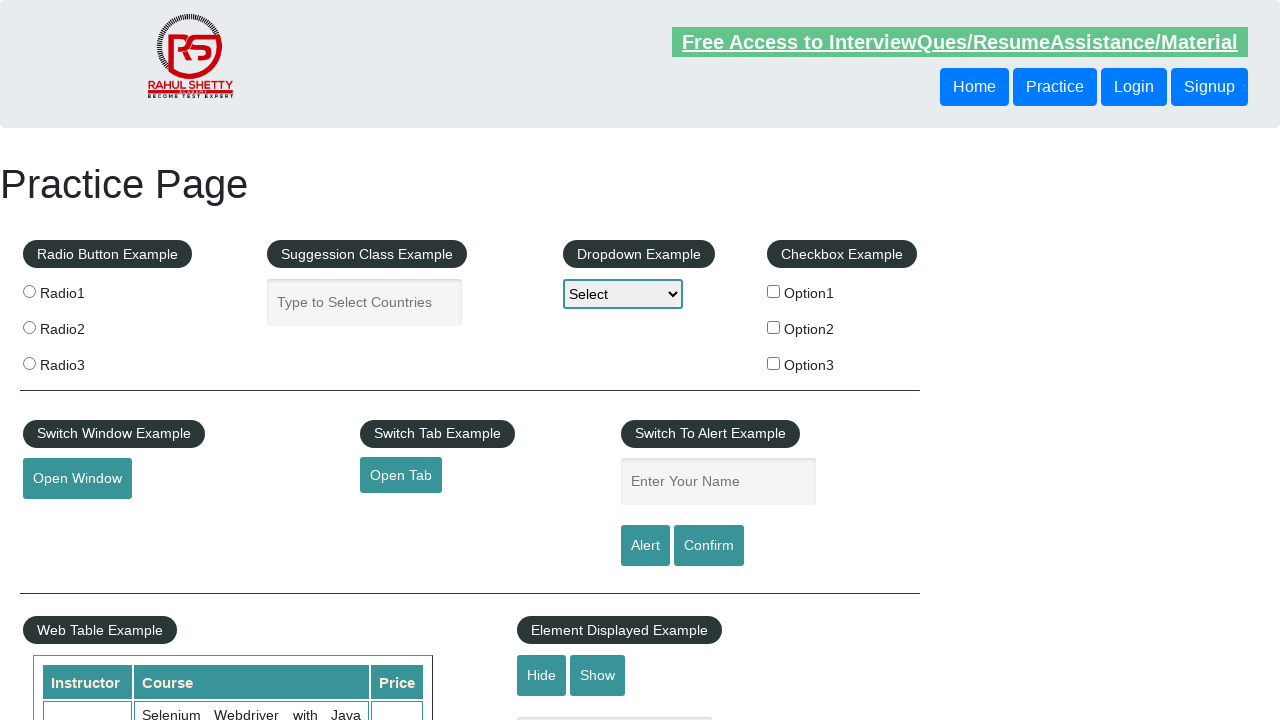

Entered 'Siku' in the name field on #name
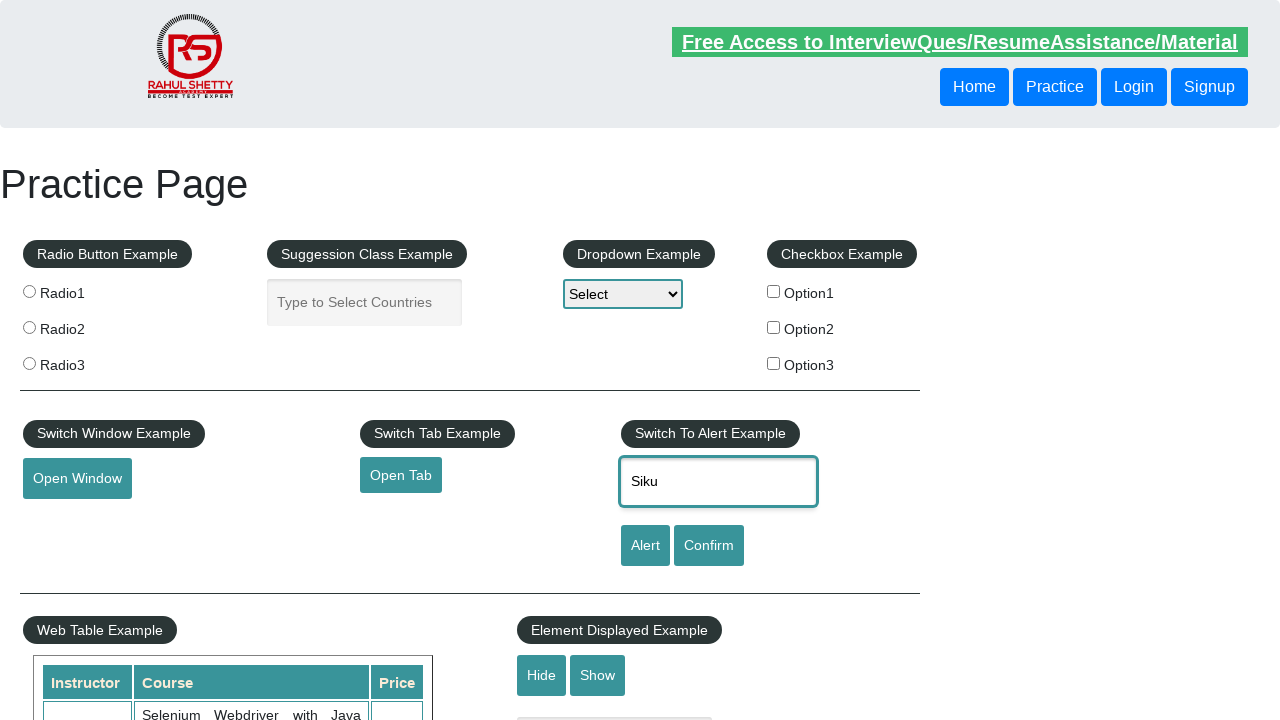

Clicked alert button to trigger JavaScript alert at (645, 546) on #alertbtn
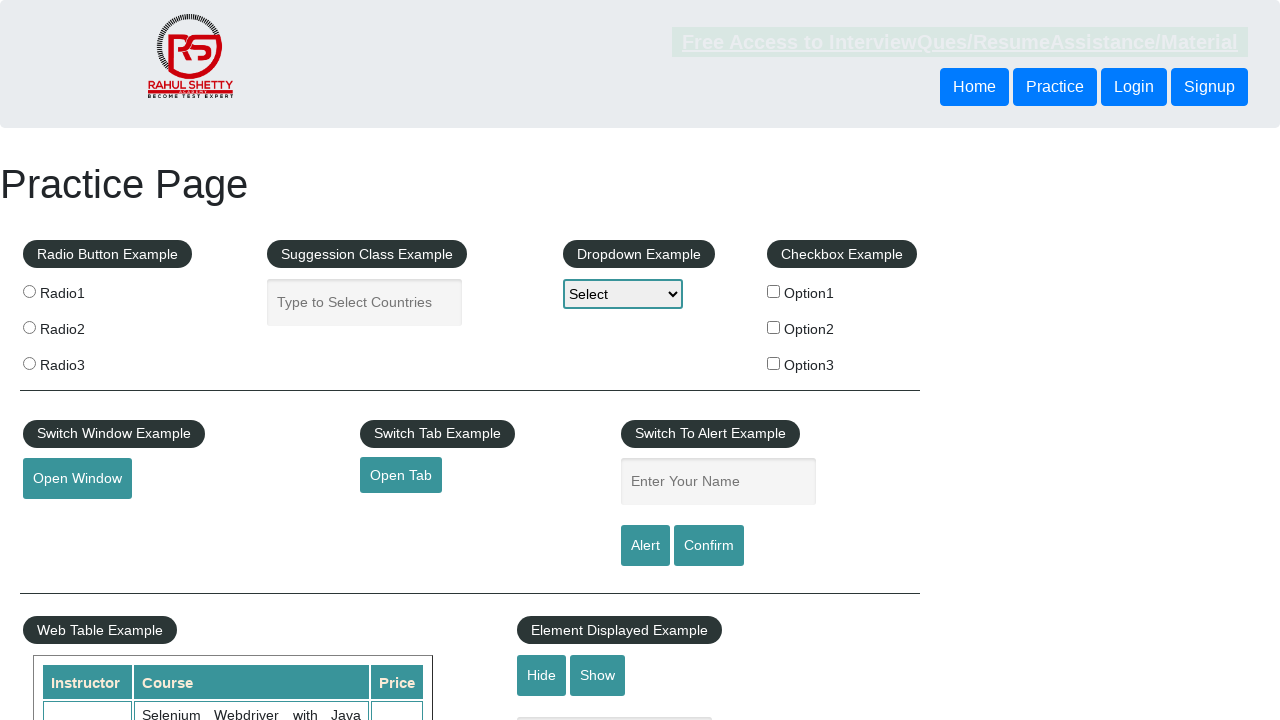

Set up dialog handler to accept alerts
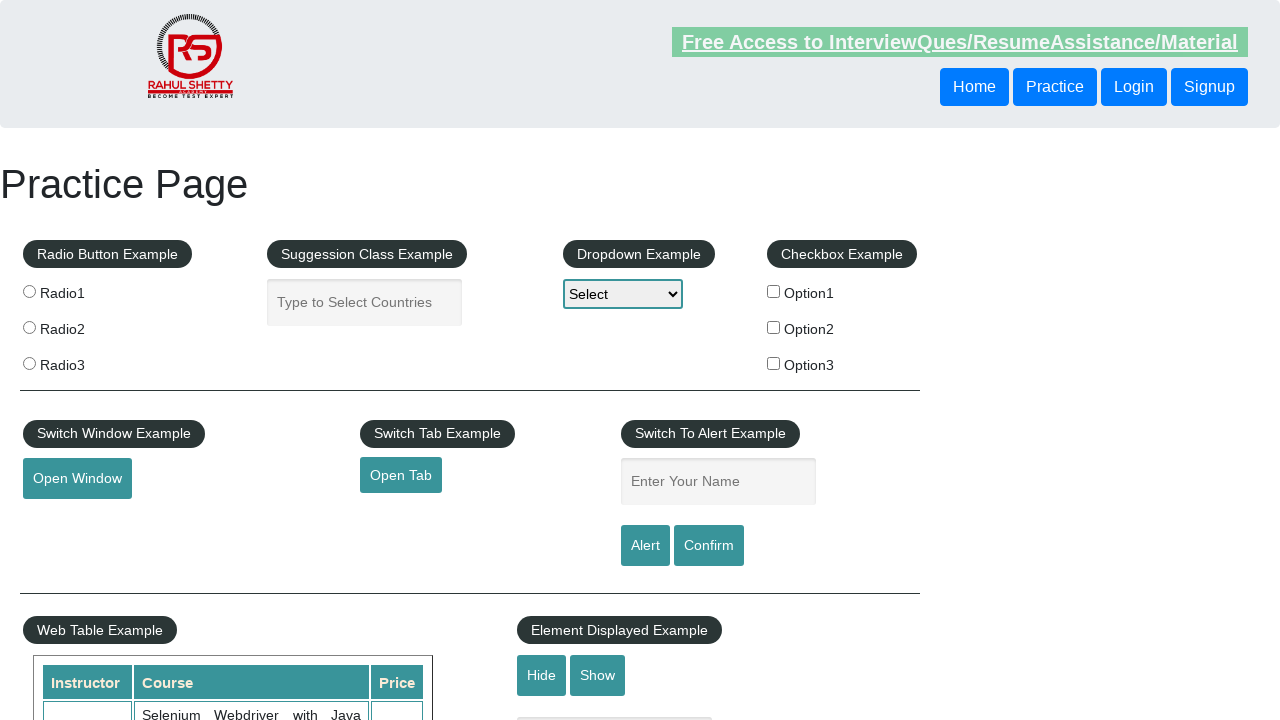

Waited 500ms for alert handling to complete
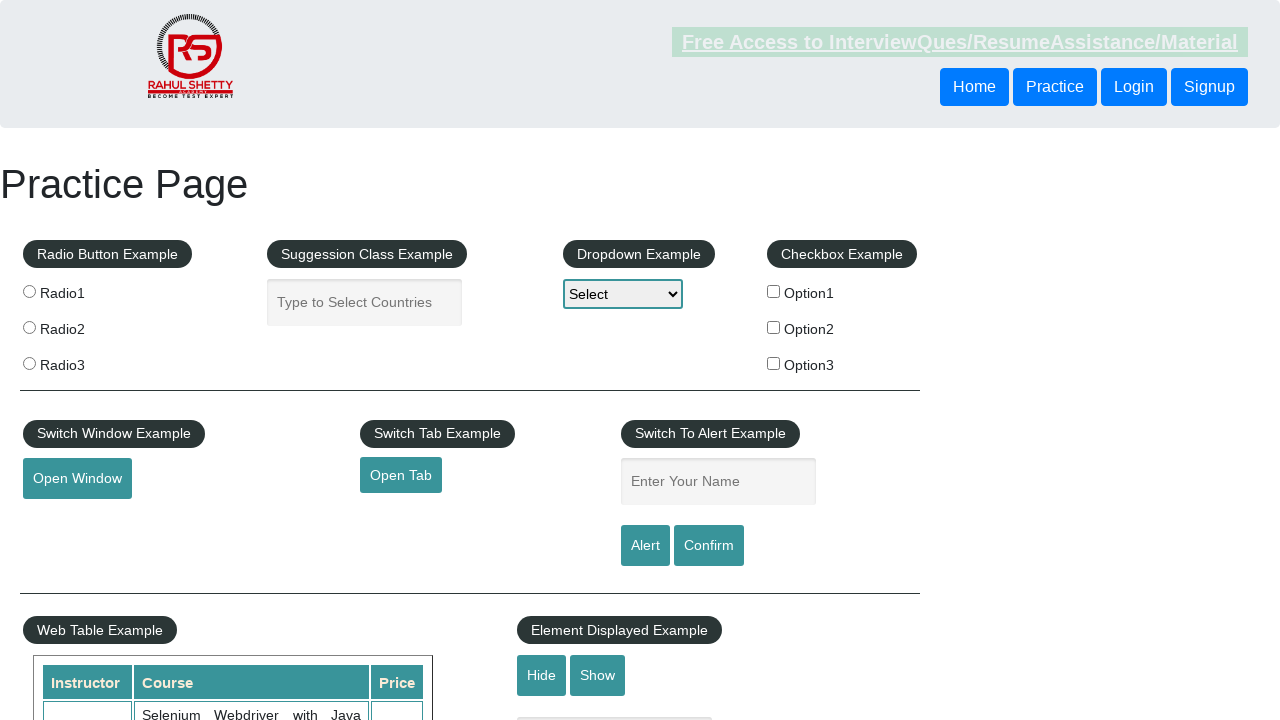

Entered 'Riku' in the name field on #name
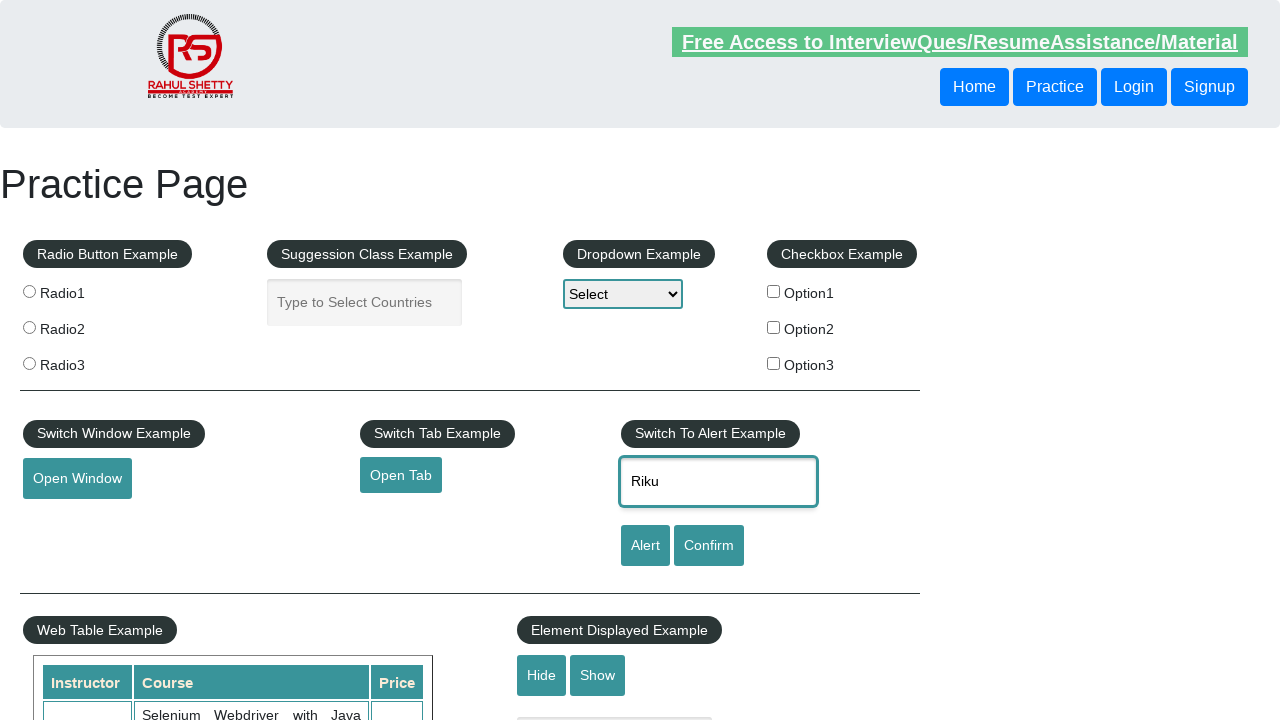

Set up dialog handler to dismiss confirmation dialogs
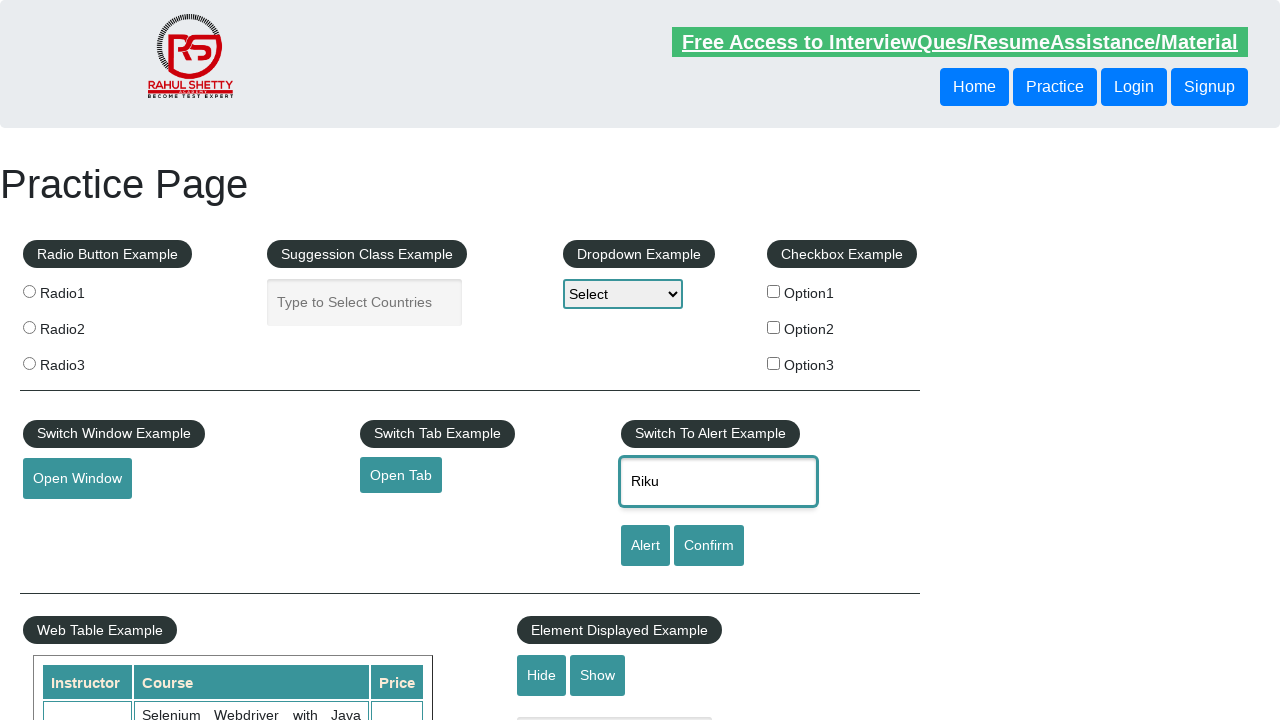

Clicked confirm button to trigger confirmation dialog at (709, 546) on #confirmbtn
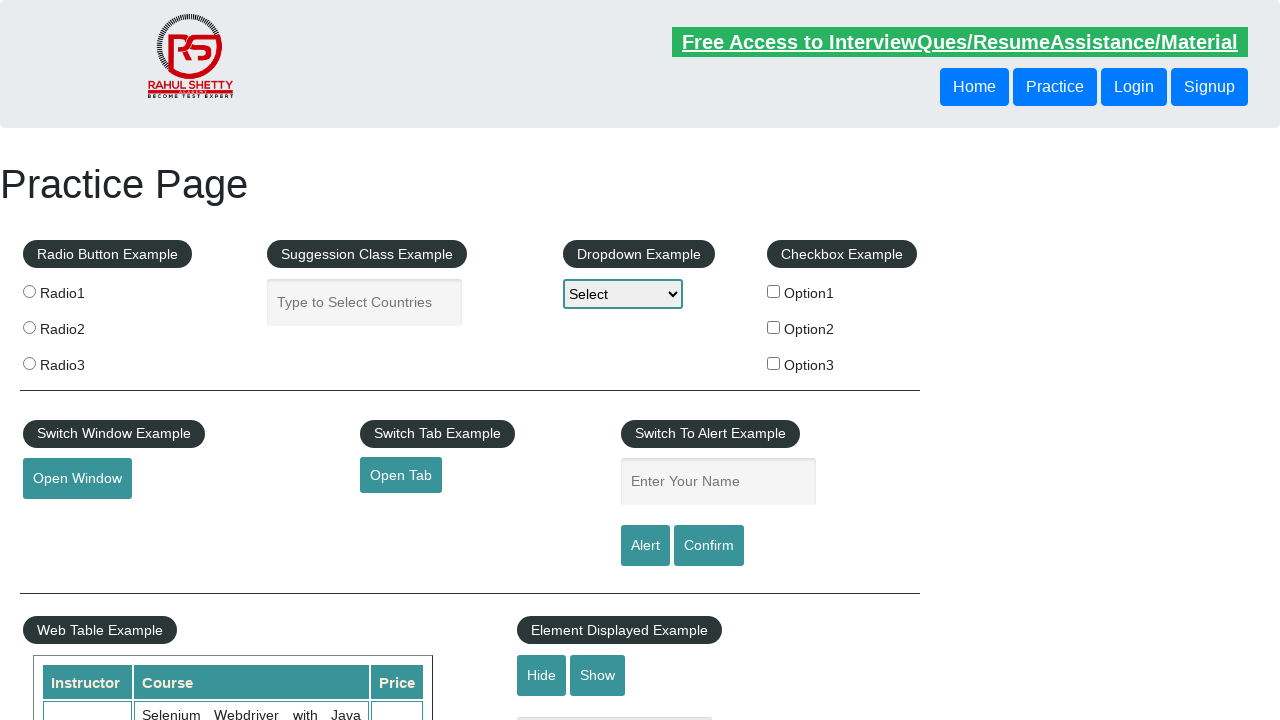

Waited 500ms for confirmation dialog handling to complete
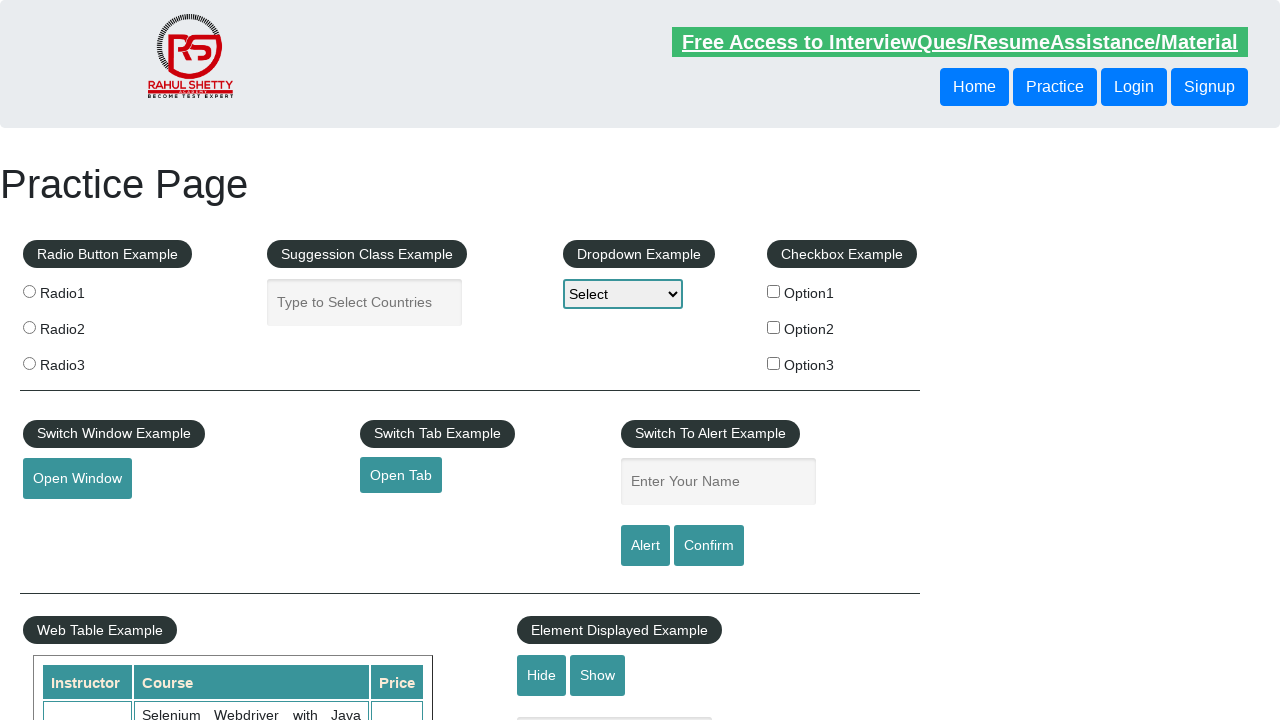

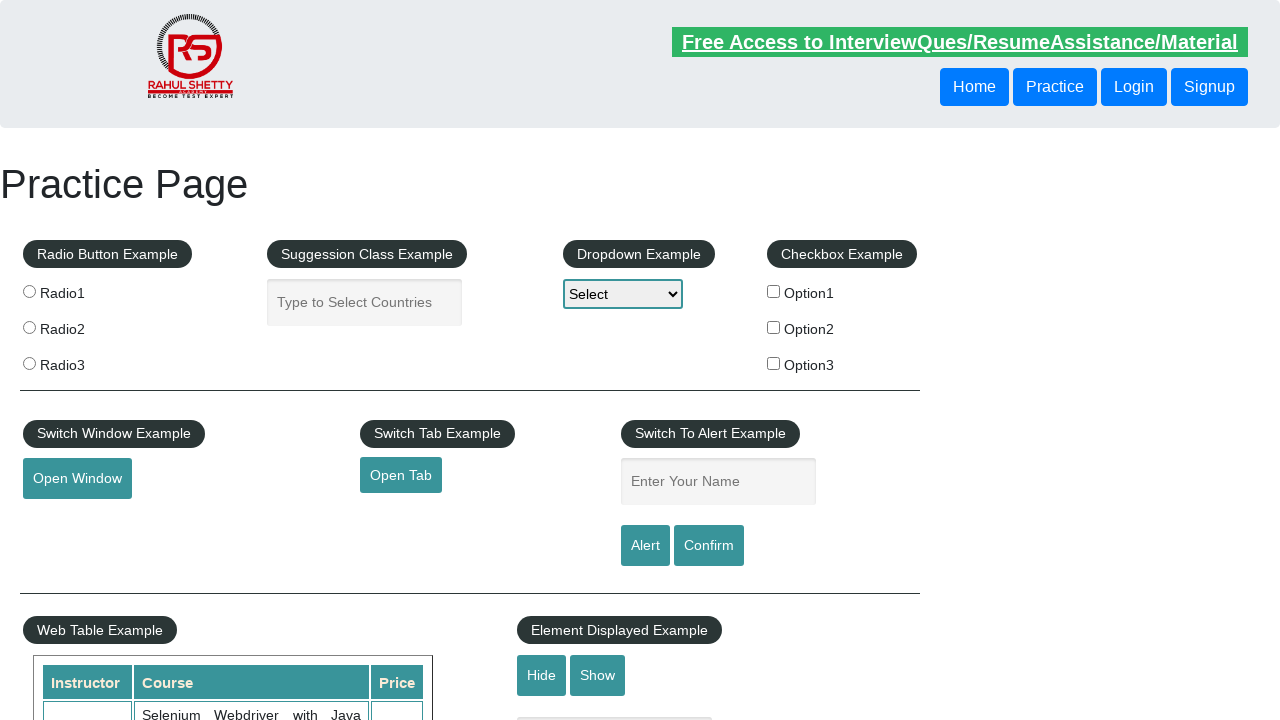